Tests handling of a JavaScript confirm dialog by clicking a button to trigger it and dismissing the dialog

Starting URL: https://www.w3schools.com/js/tryit.asp?filename=tryjs_confirm

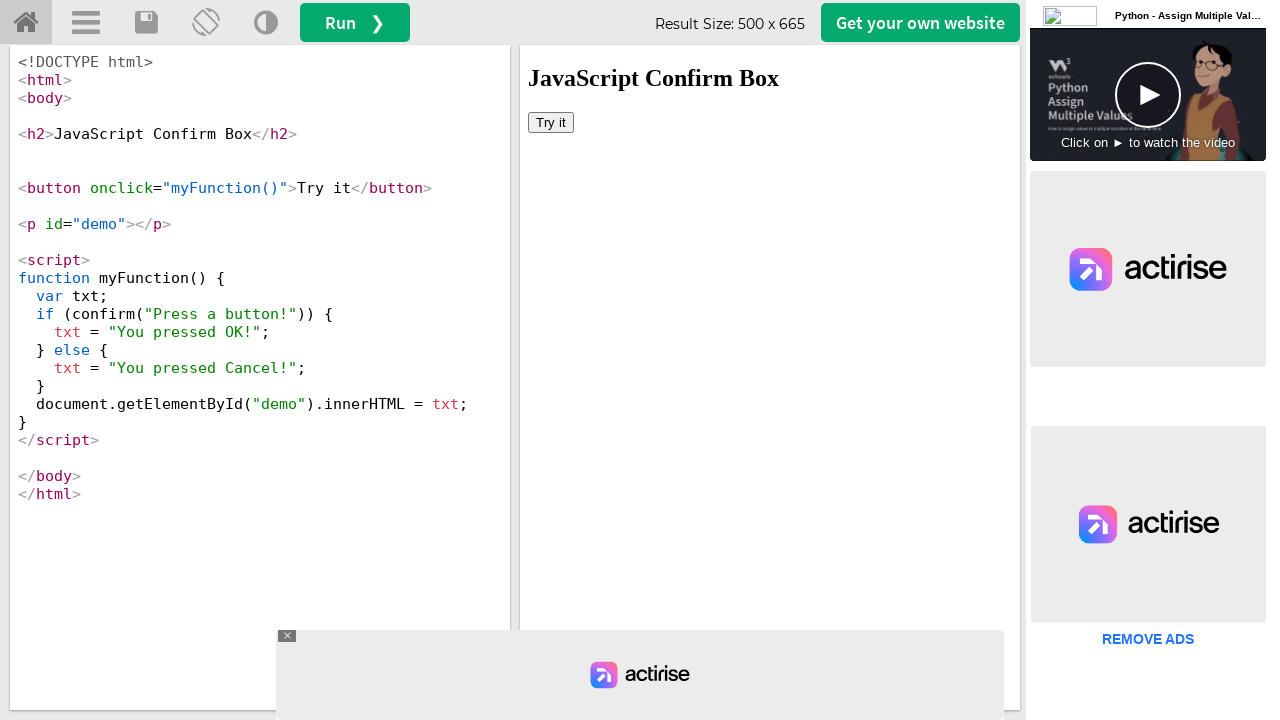

Located iframe containing the demo
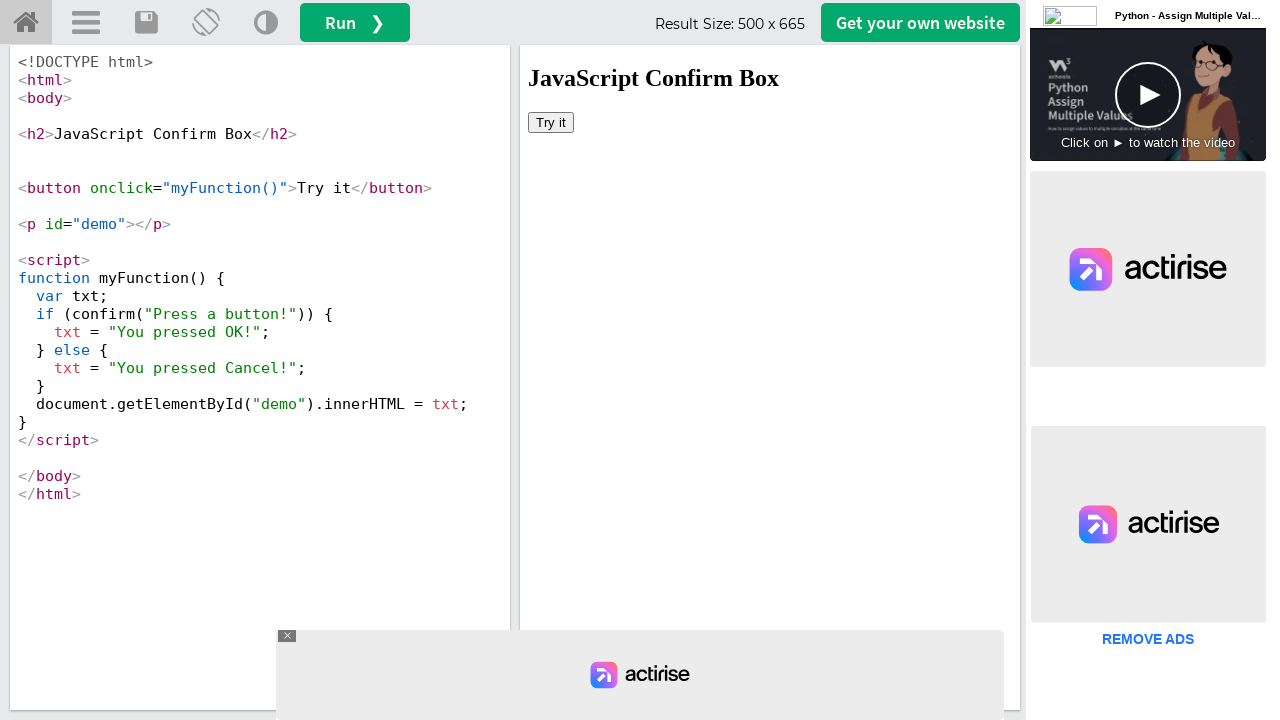

Set up dialog handler to dismiss confirm dialogs
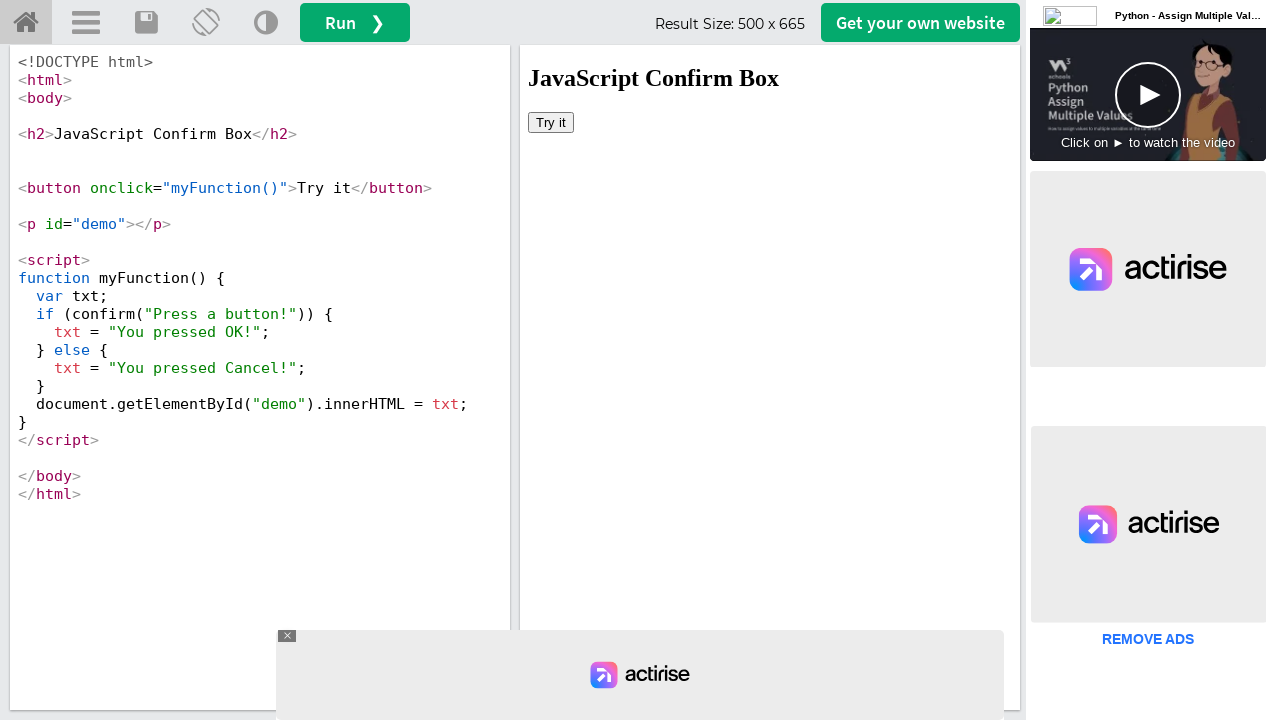

Clicked button to trigger JavaScript confirm dialog at (551, 122) on iframe[id='iframeResult'] >> internal:control=enter-frame >> button[onclick='myF
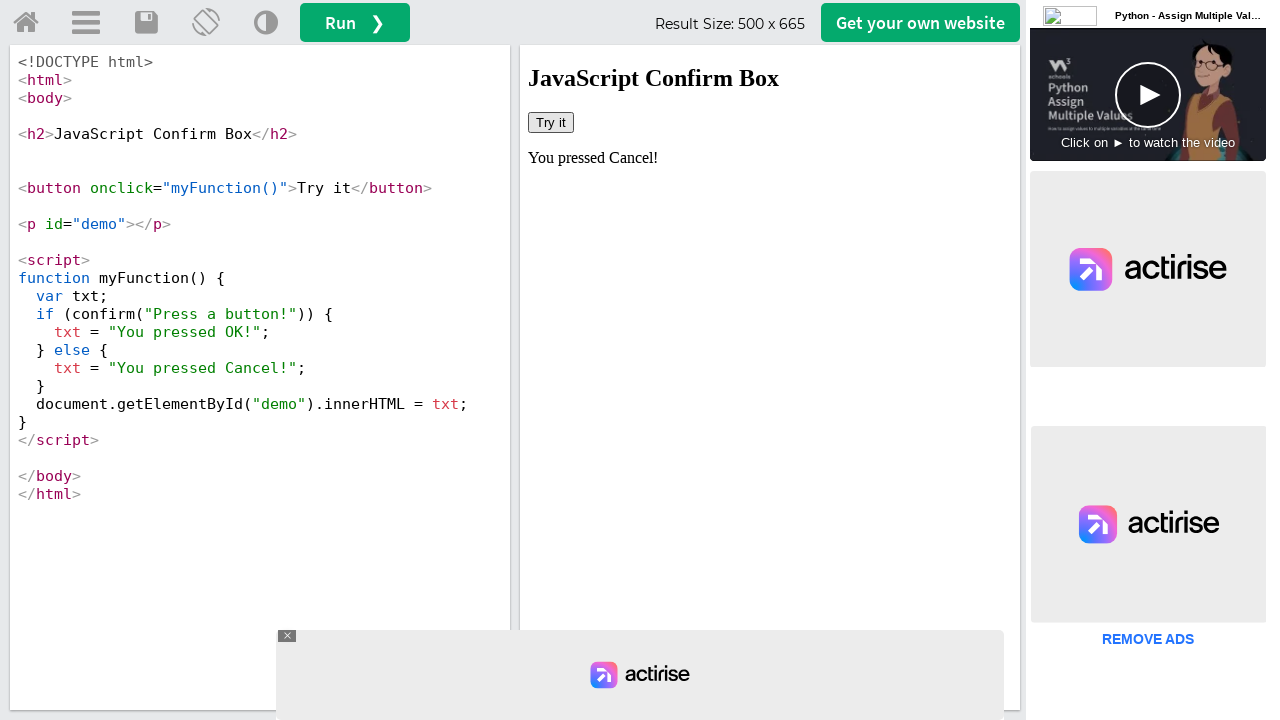

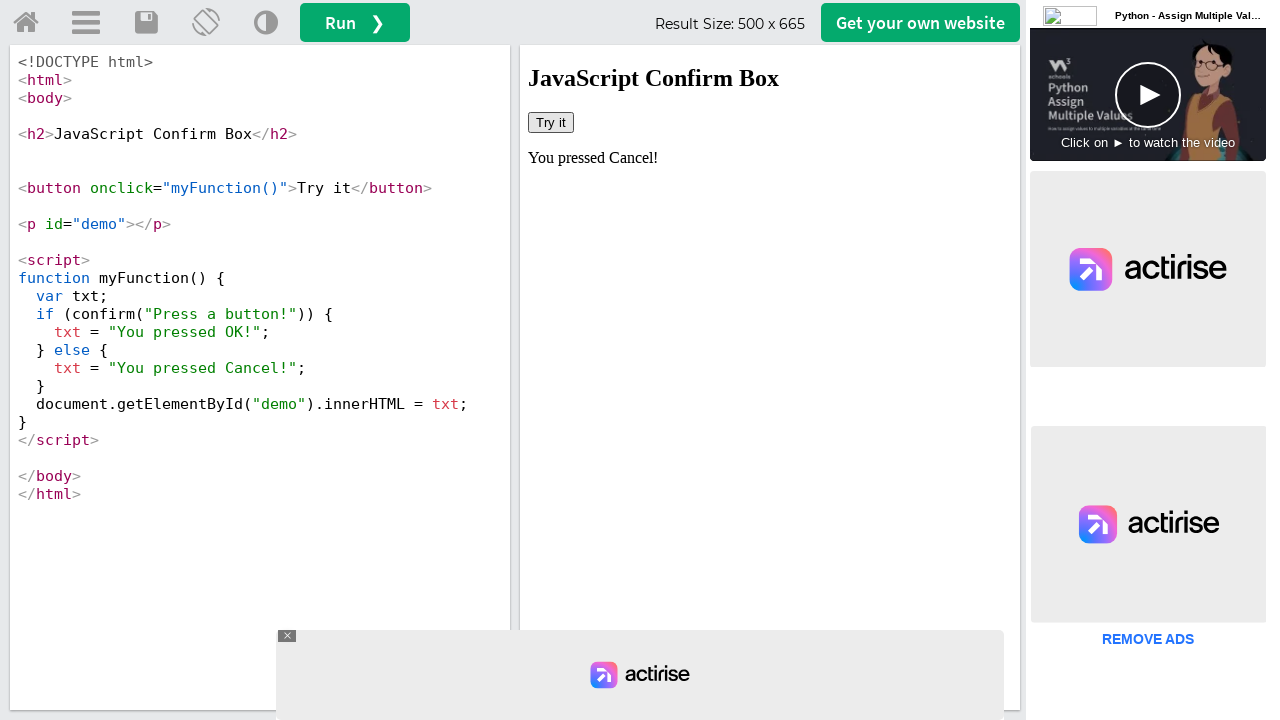